Tests a practice form submission by filling in email, password, name fields, checking a checkbox, and submitting the form, then verifying success message appears.

Starting URL: https://rahulshettyacademy.com/angularpractice/

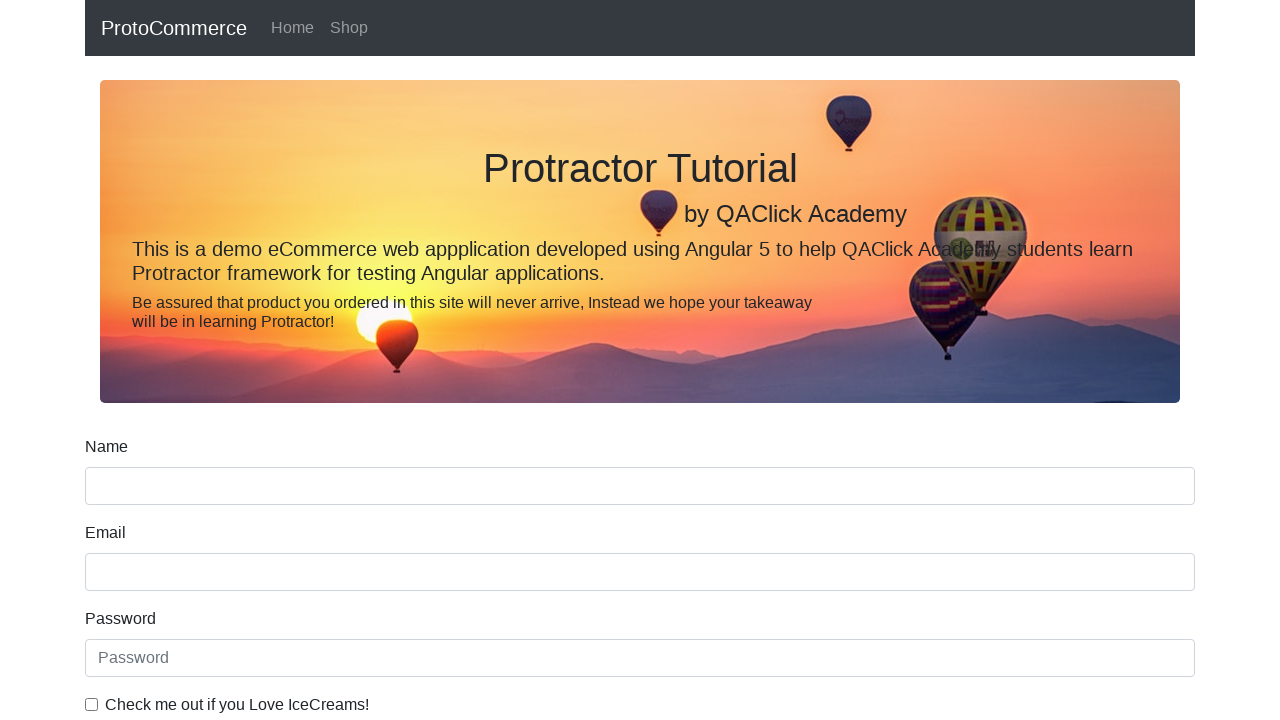

Filled email field with 'hello@gmail.com' on input[name='email']
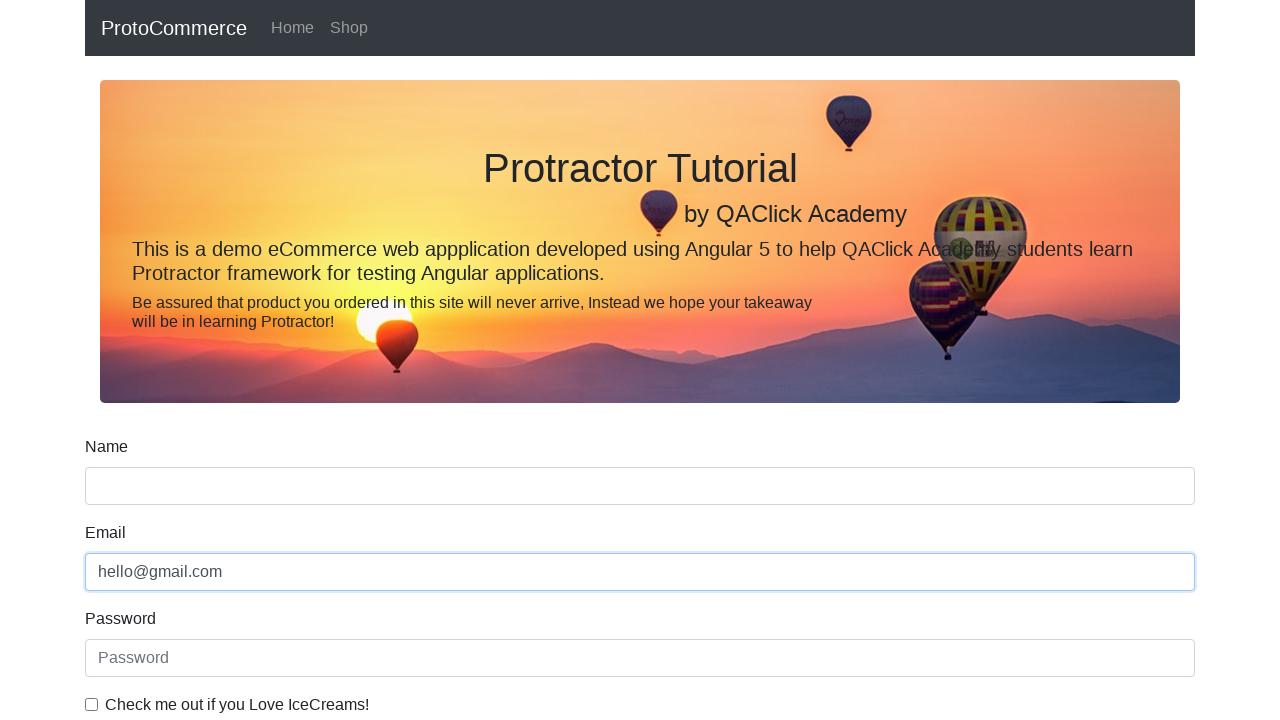

Filled password field with '12345' on #exampleInputPassword1
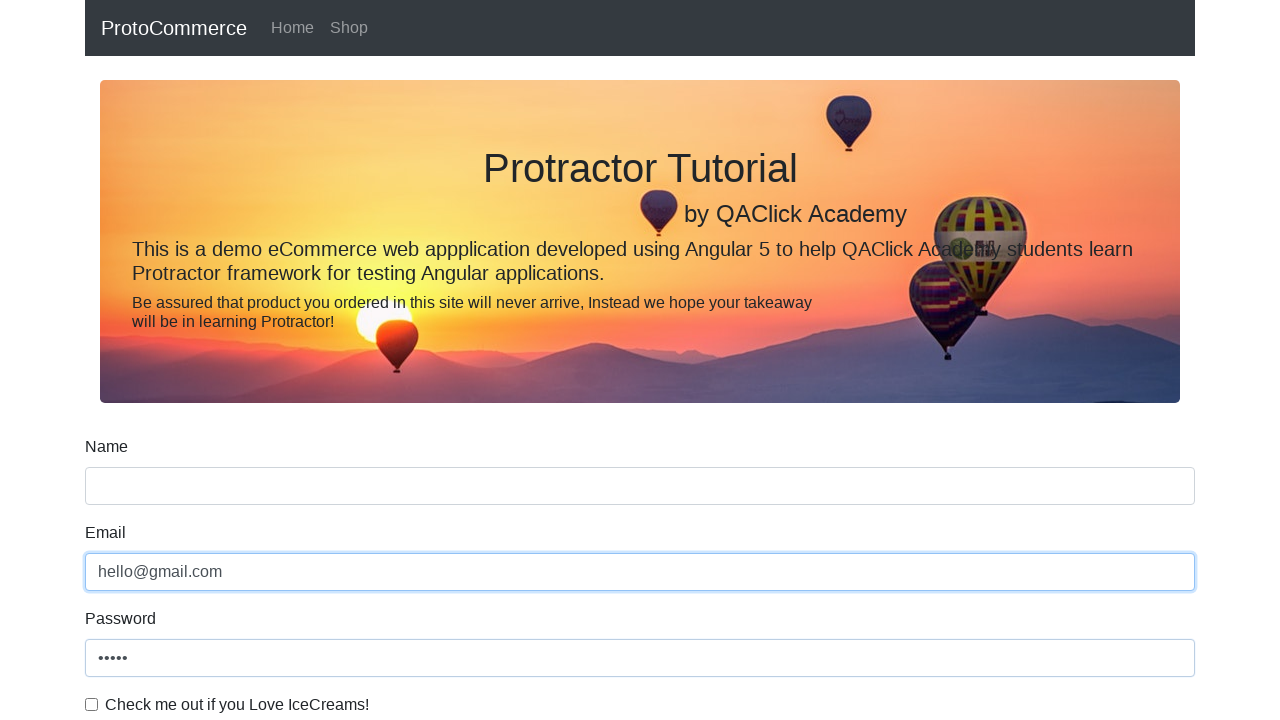

Checked the checkbox at (92, 704) on #exampleCheck1
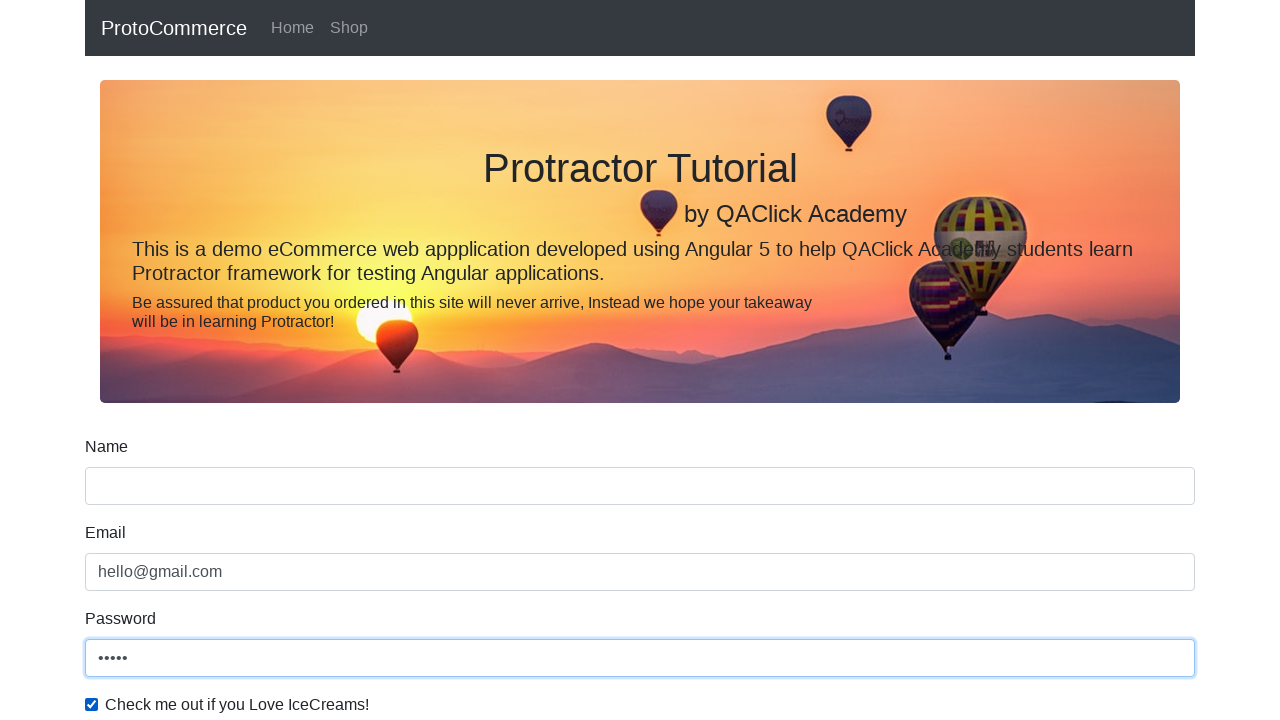

Filled name field with 'Balu' on input[name='name']
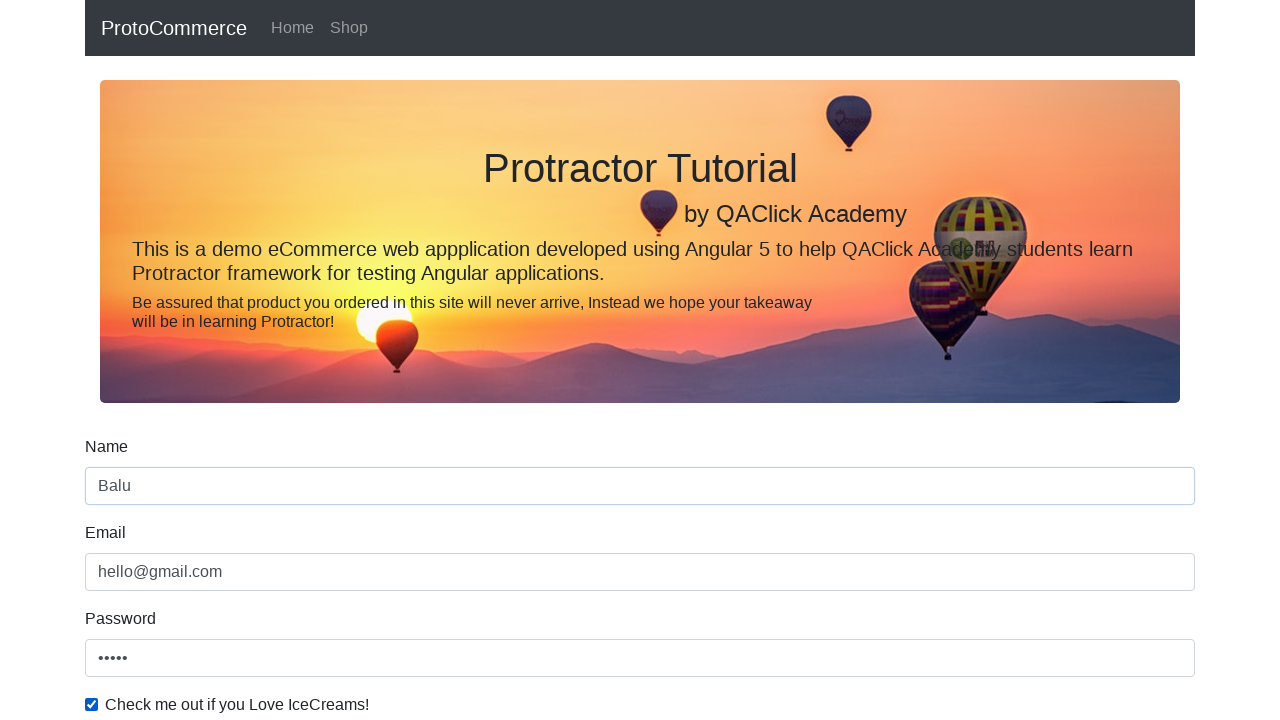

Clicked submit button to submit the form at (123, 491) on input[type='submit']
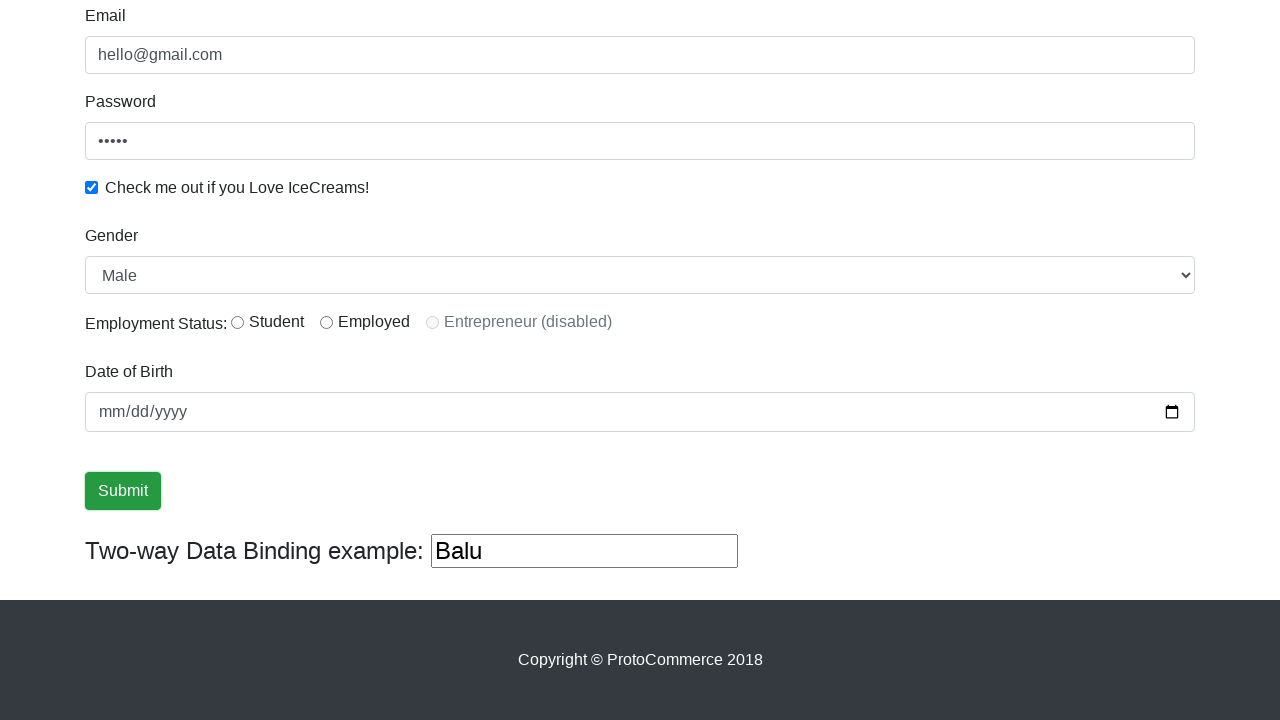

Success message appeared on the page
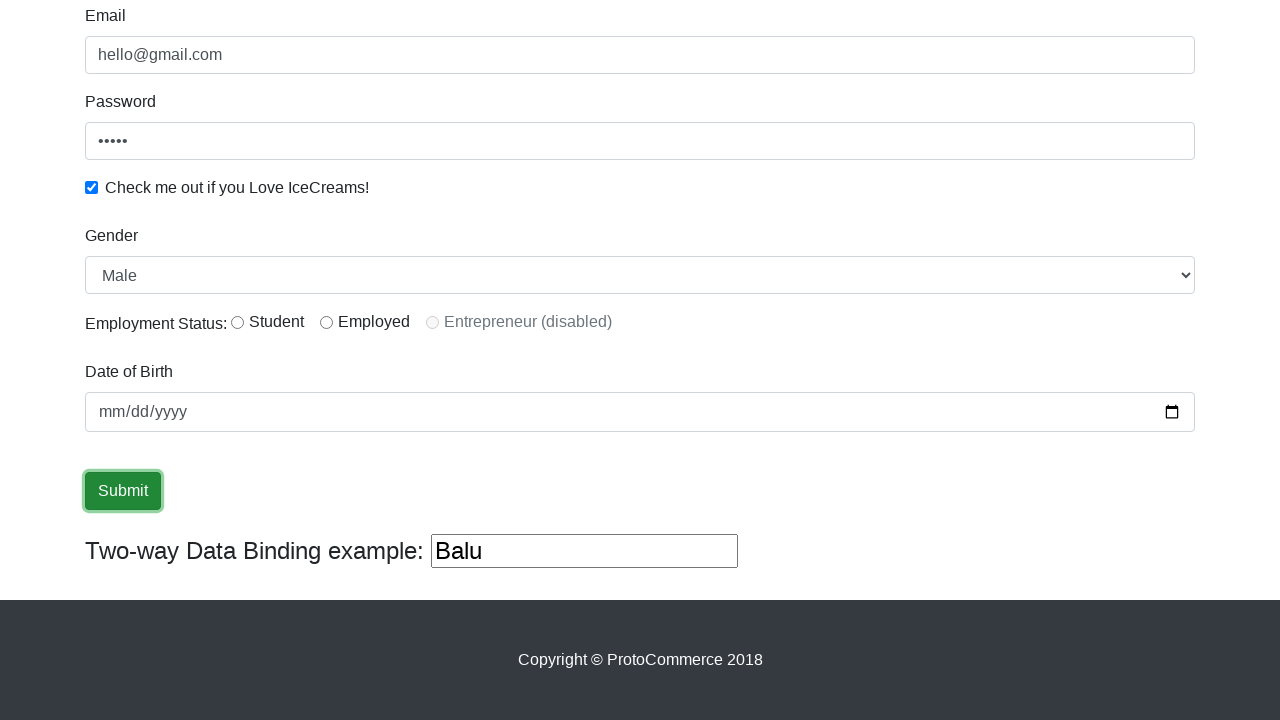

Retrieved success message text content
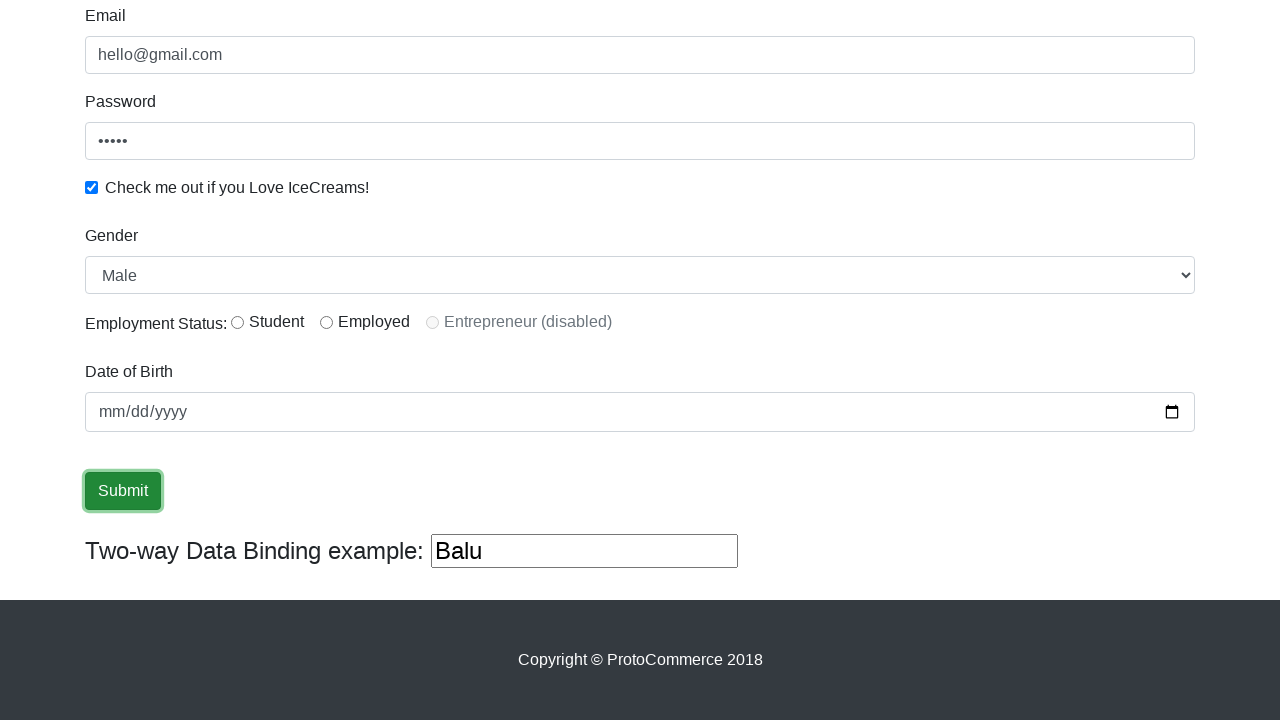

Verified 'Success' text is present in the success message
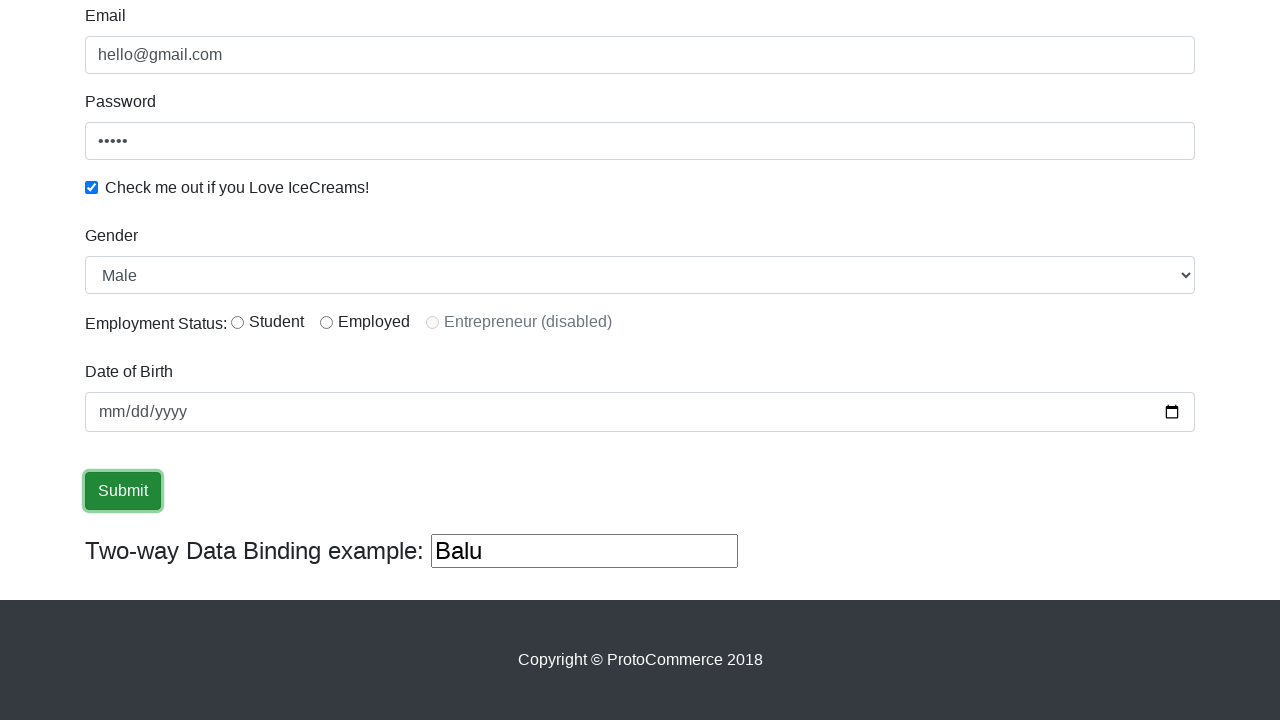

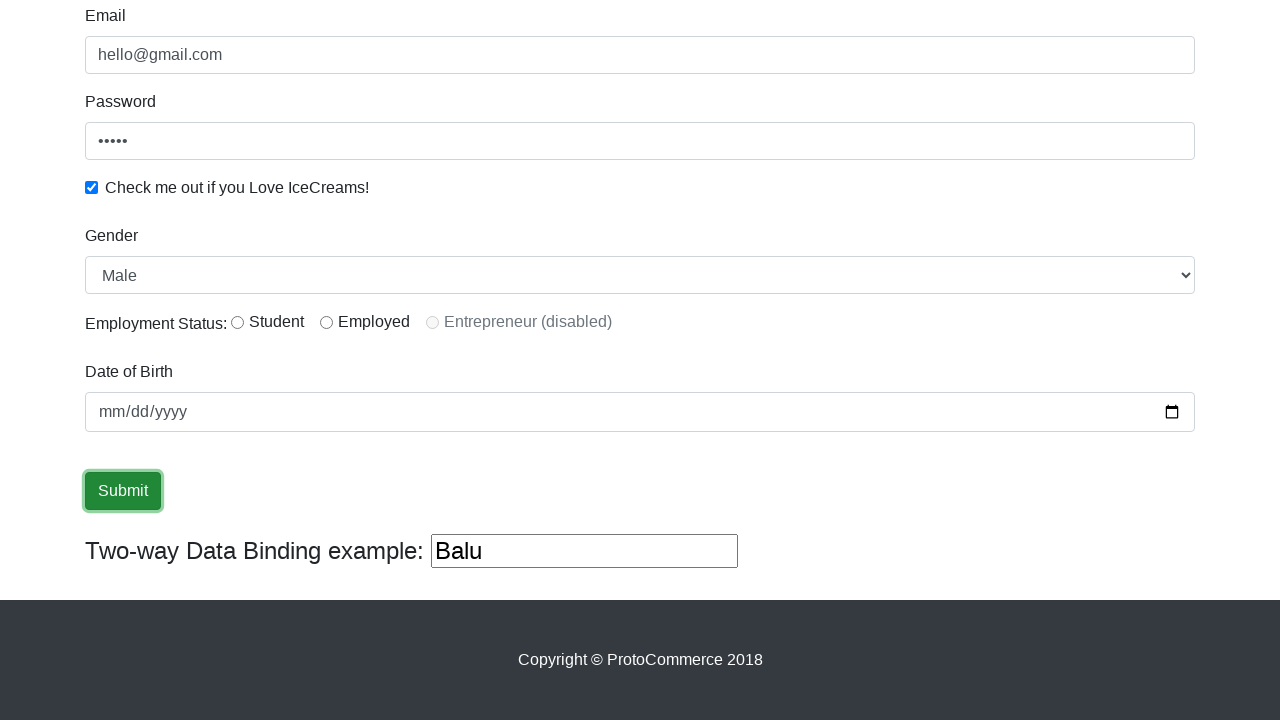